Tests template selection by choosing standard template, clicking demo, then switching to custom template and clicking demo again

Starting URL: http://cgross.github.io/angular-busy/demo/

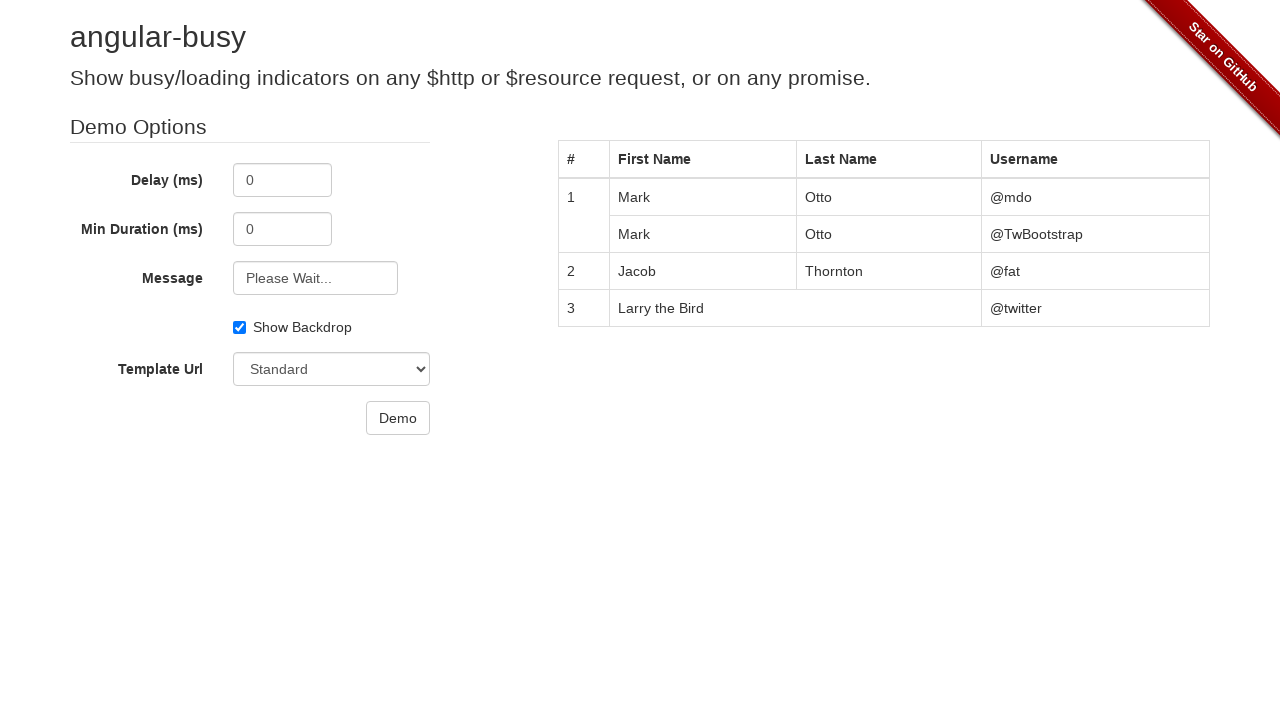

Selected 'Standard' template from dropdown on #template
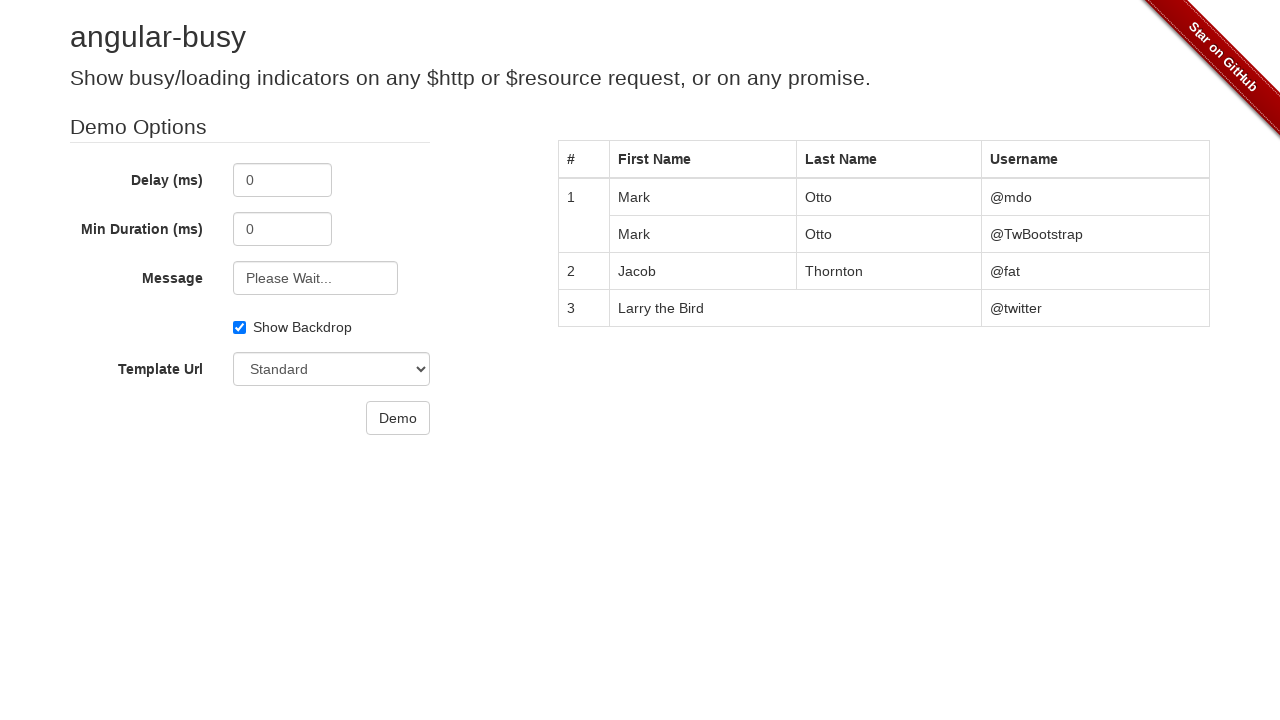

Clicked demo button for standard template at (398, 418) on button
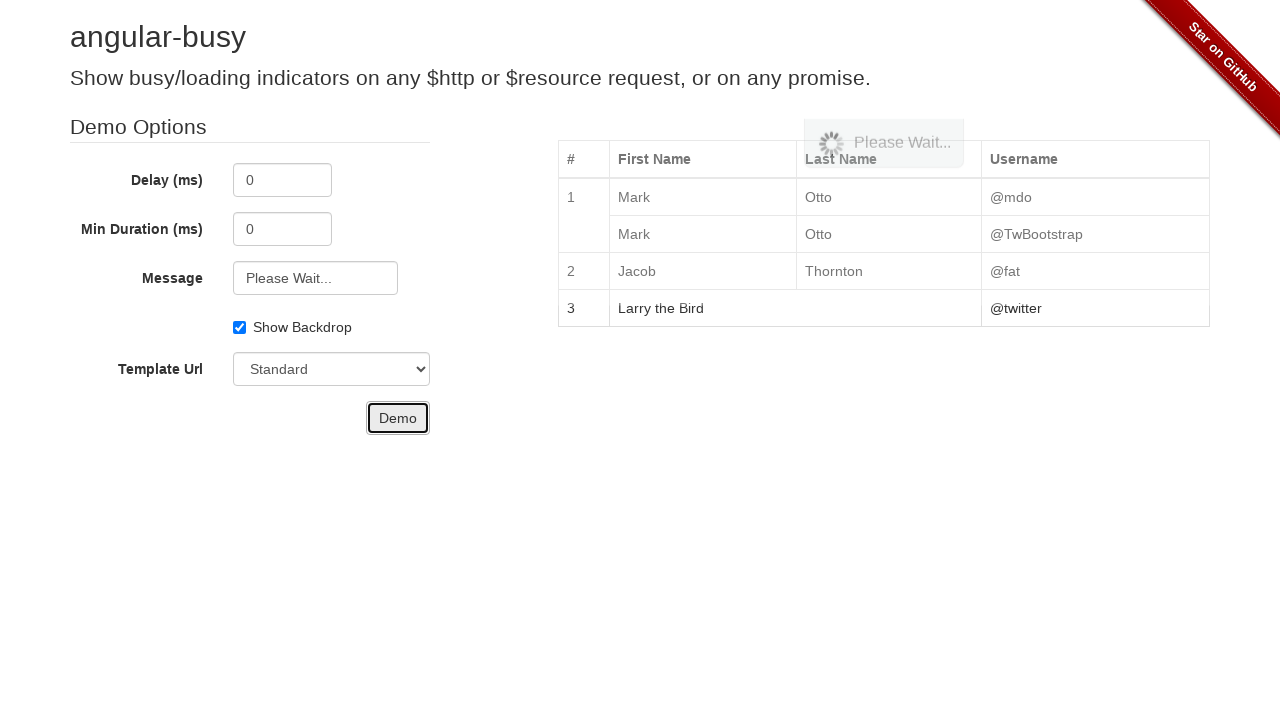

Waited 4 seconds to view standard template demo
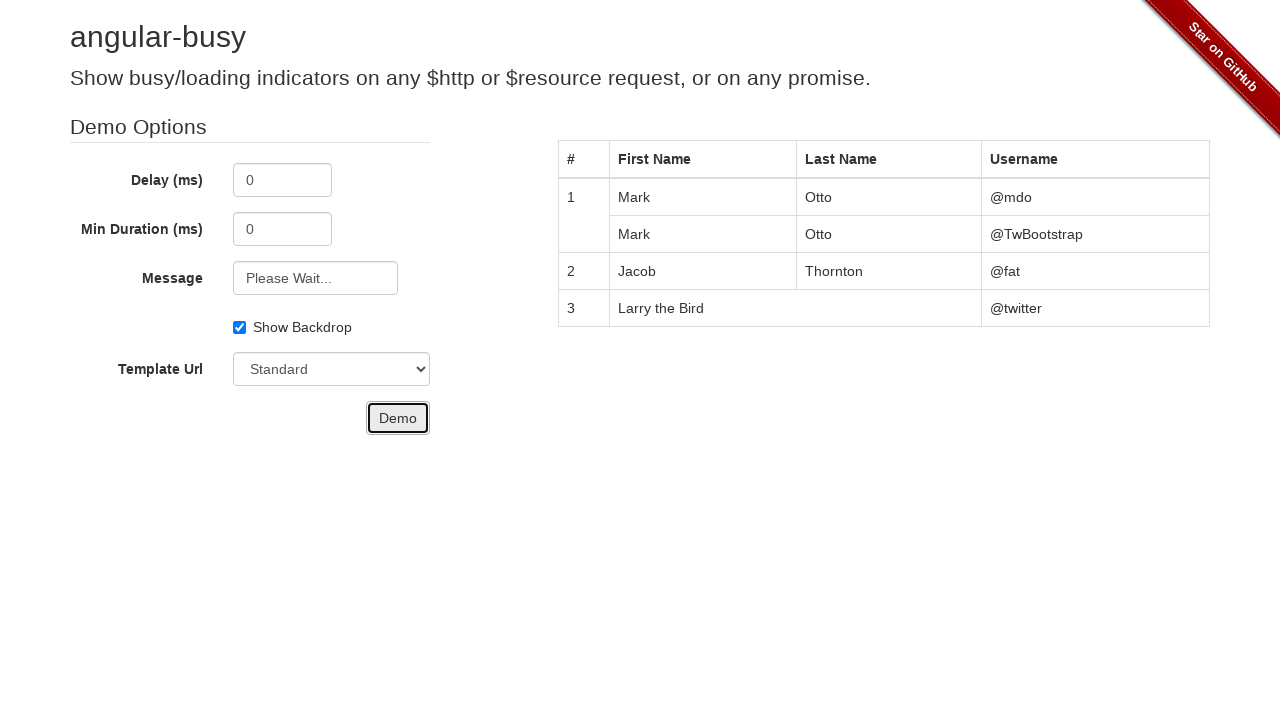

Selected 'custom-template.html' template from dropdown on #template
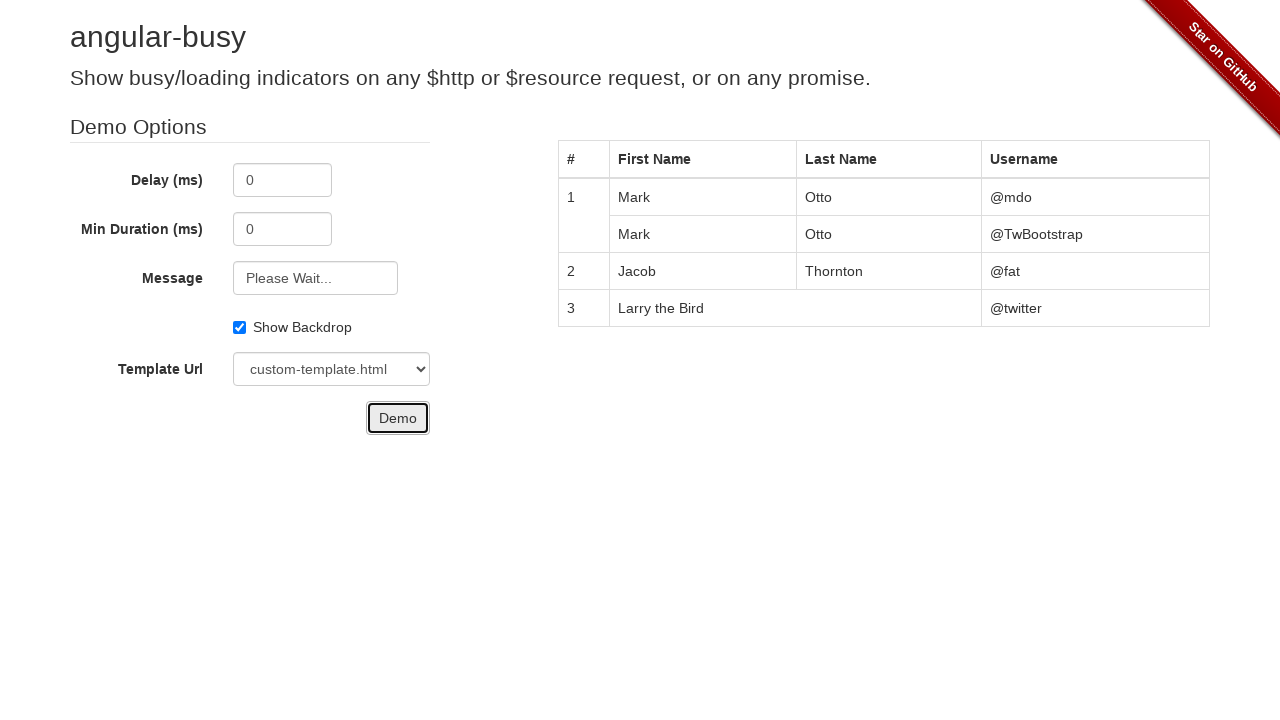

Clicked demo button for custom template at (398, 418) on button
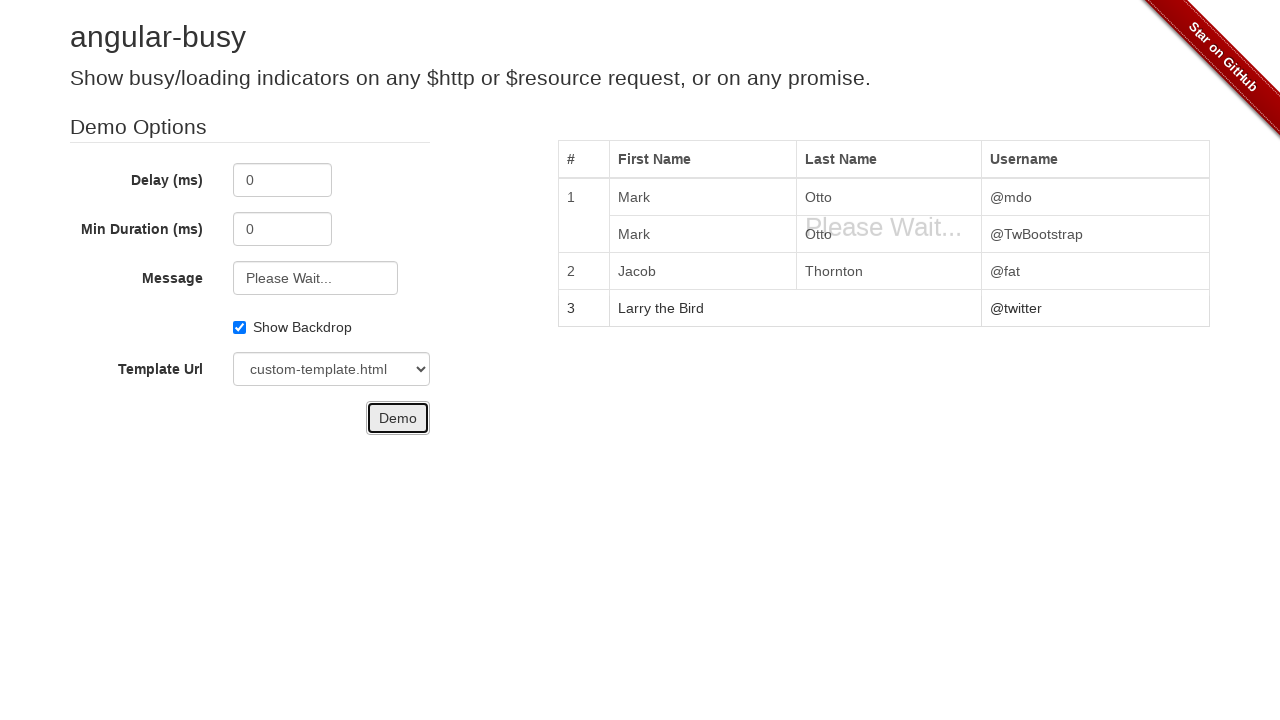

Waited 4 seconds to view custom template demo
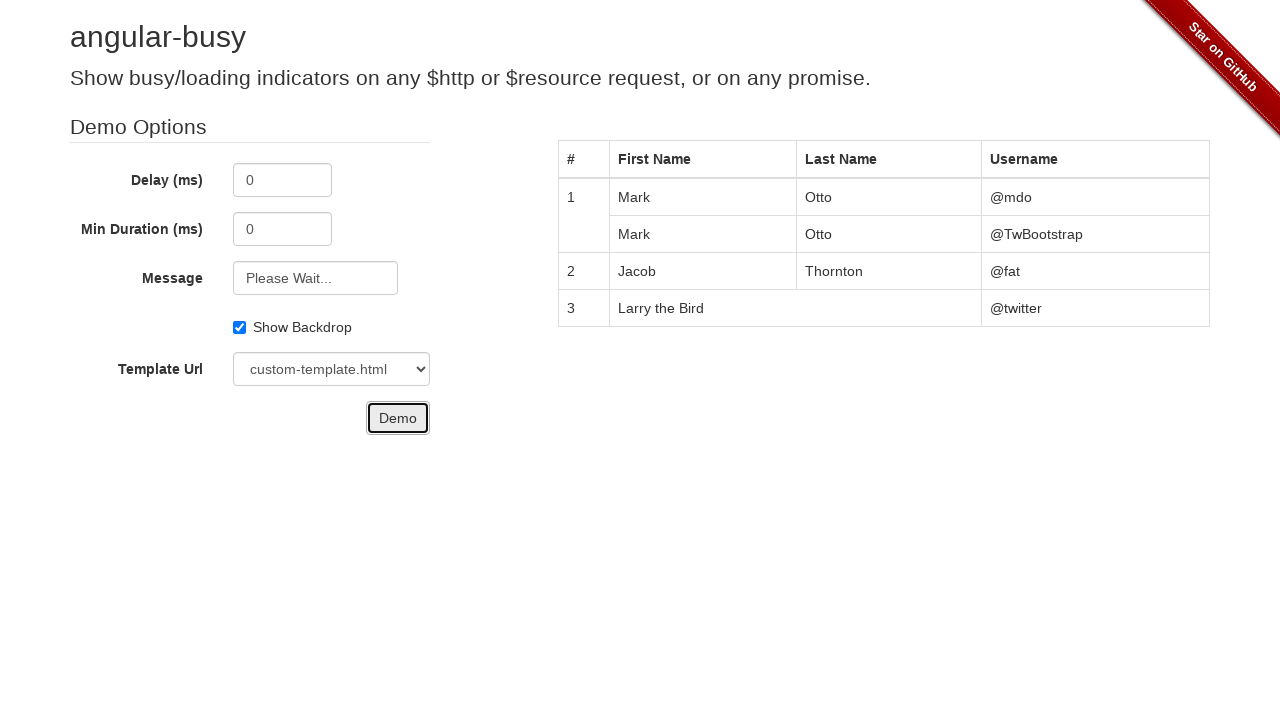

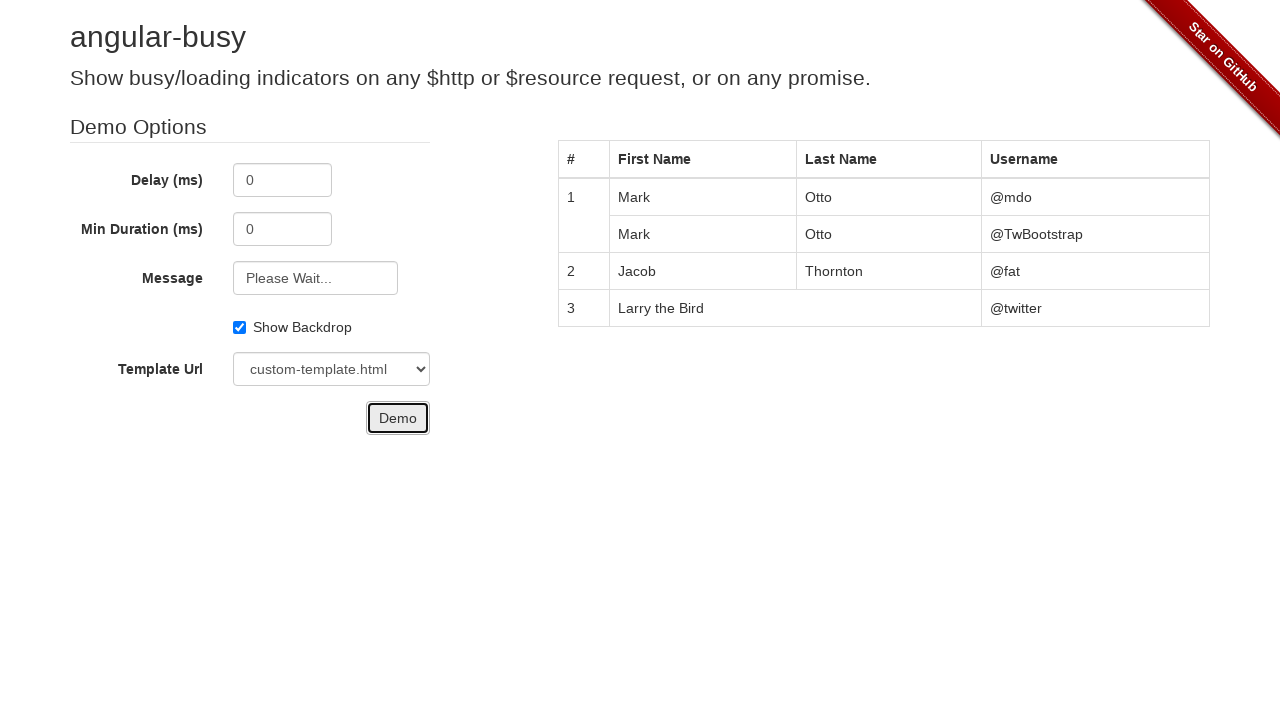